Tests finding an element by class name on the Ukrainian alerts page

Starting URL: https://alerts.in.ua/

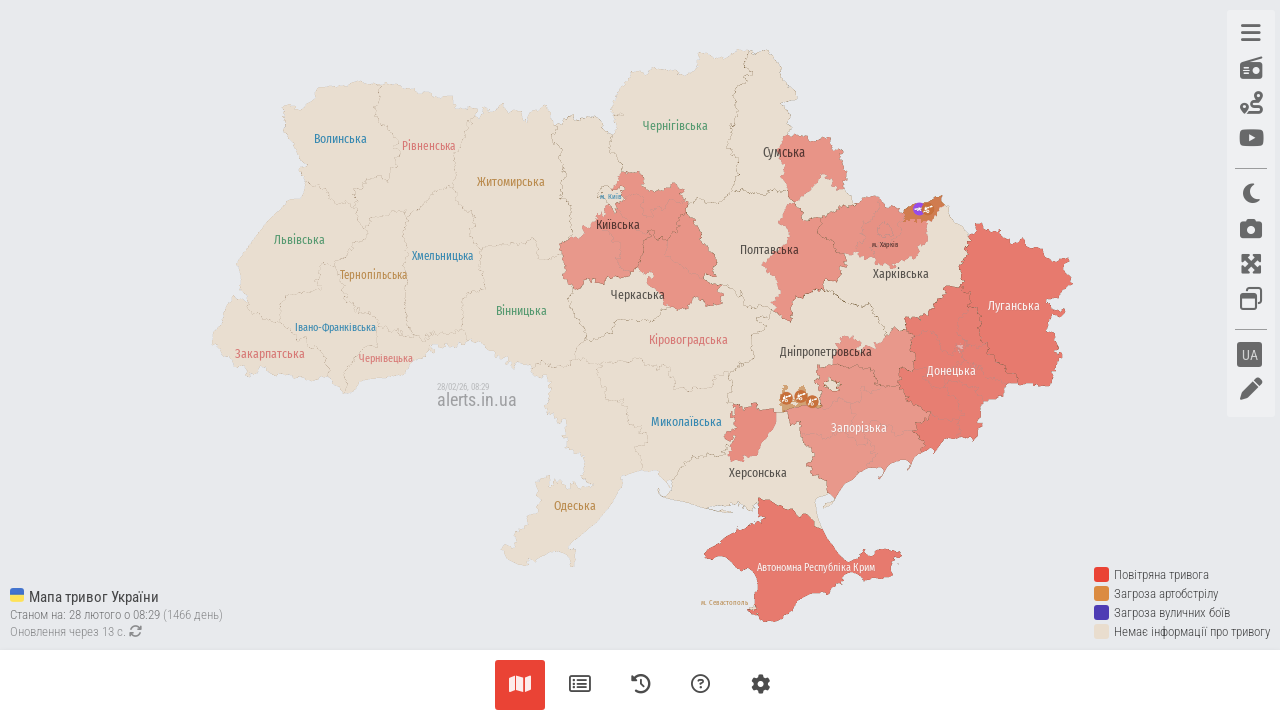

Waited for map-header element to be present on Ukrainian alerts page
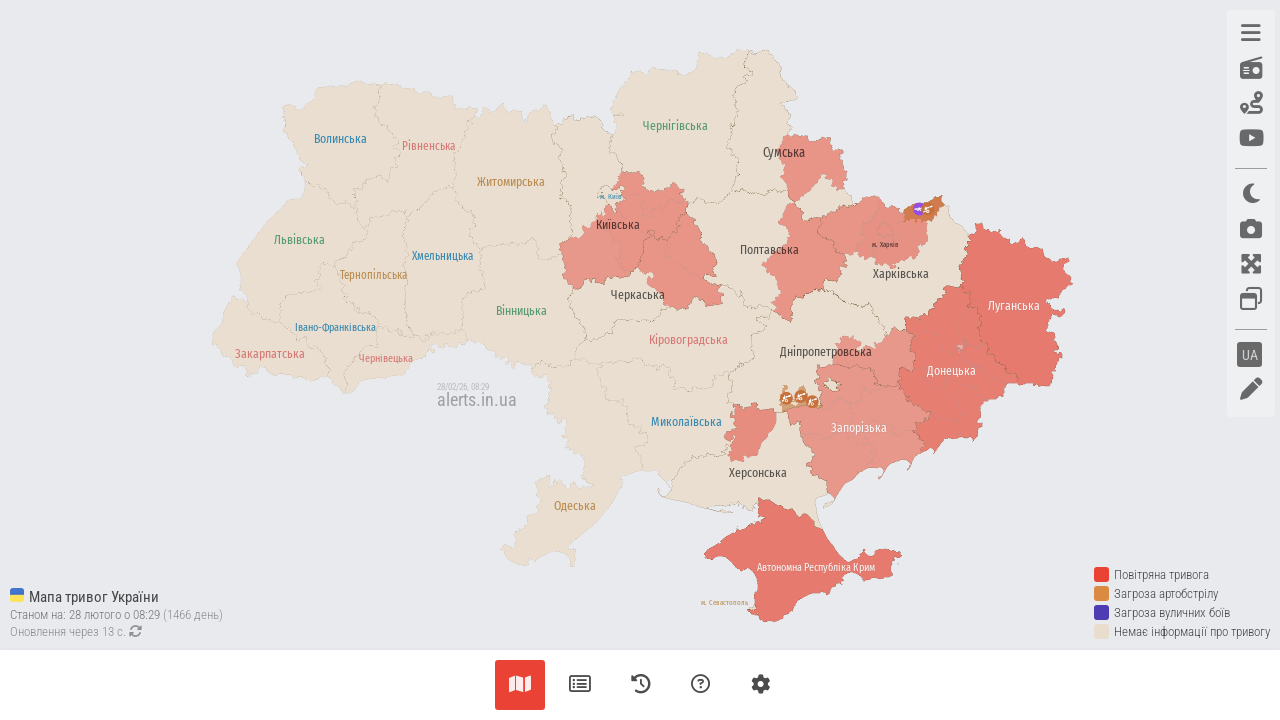

Located map-header element by class name
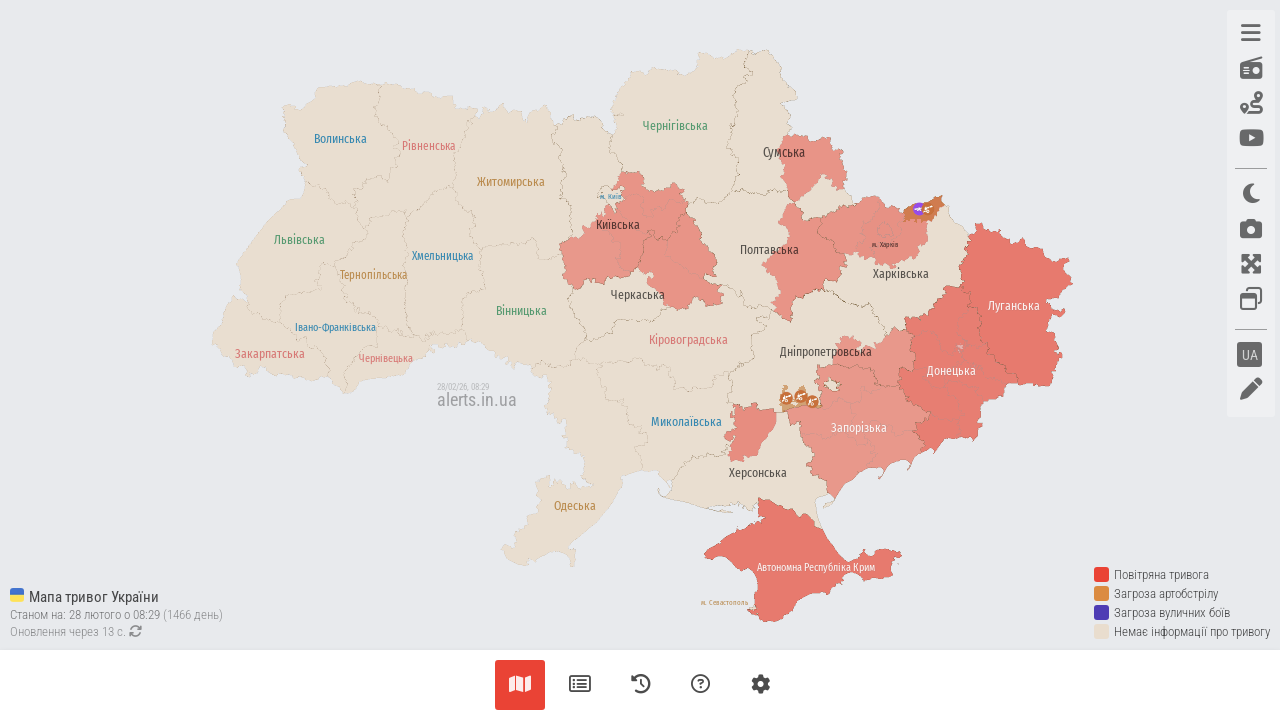

Verified that map-header element is enabled
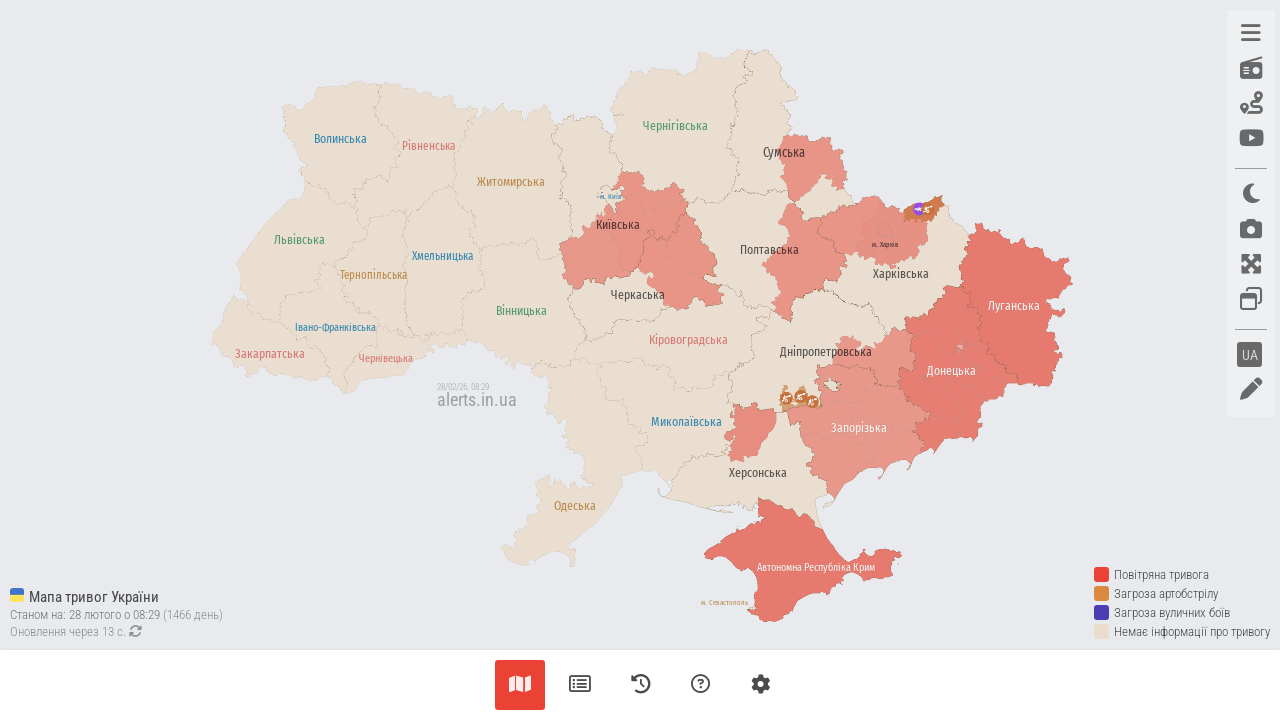

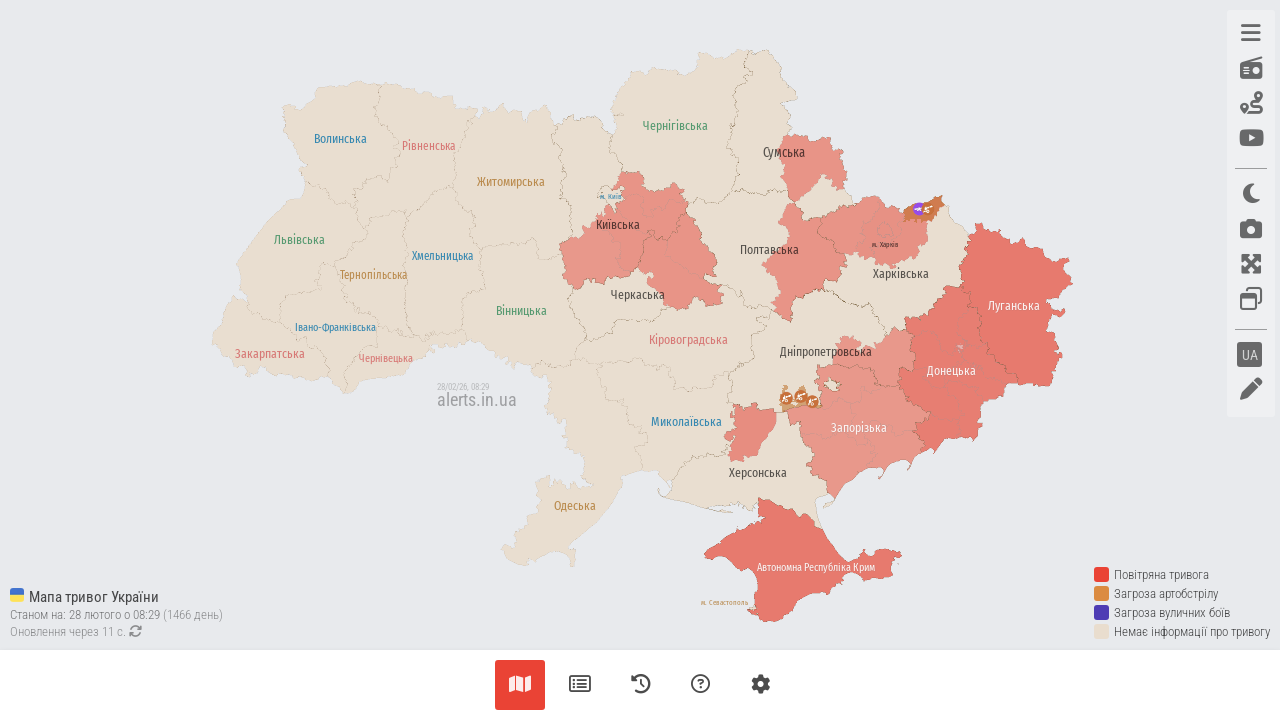